Tests basic browser navigation by visiting multiple websites (Flipkart, Redbus, and VCTC Pune contact page) and retrieving page information like URL and title

Starting URL: https://www.flipkart.com/

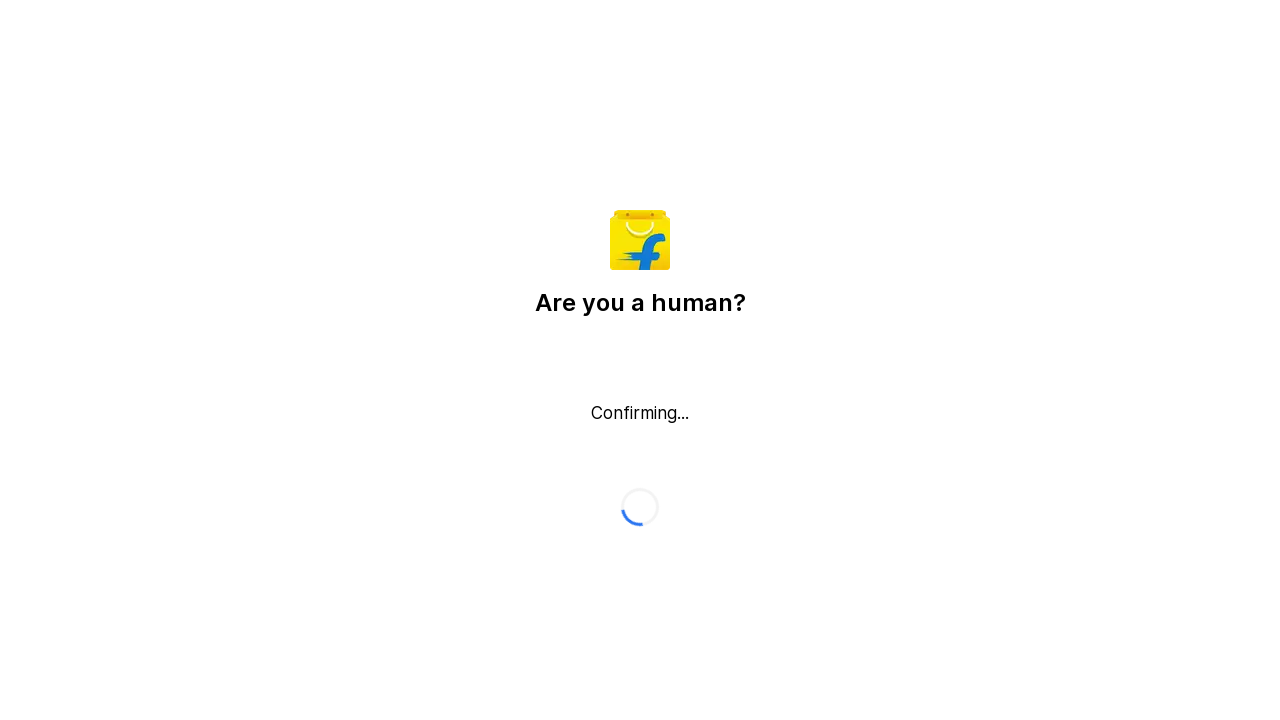

Set viewport size to 1920x1080
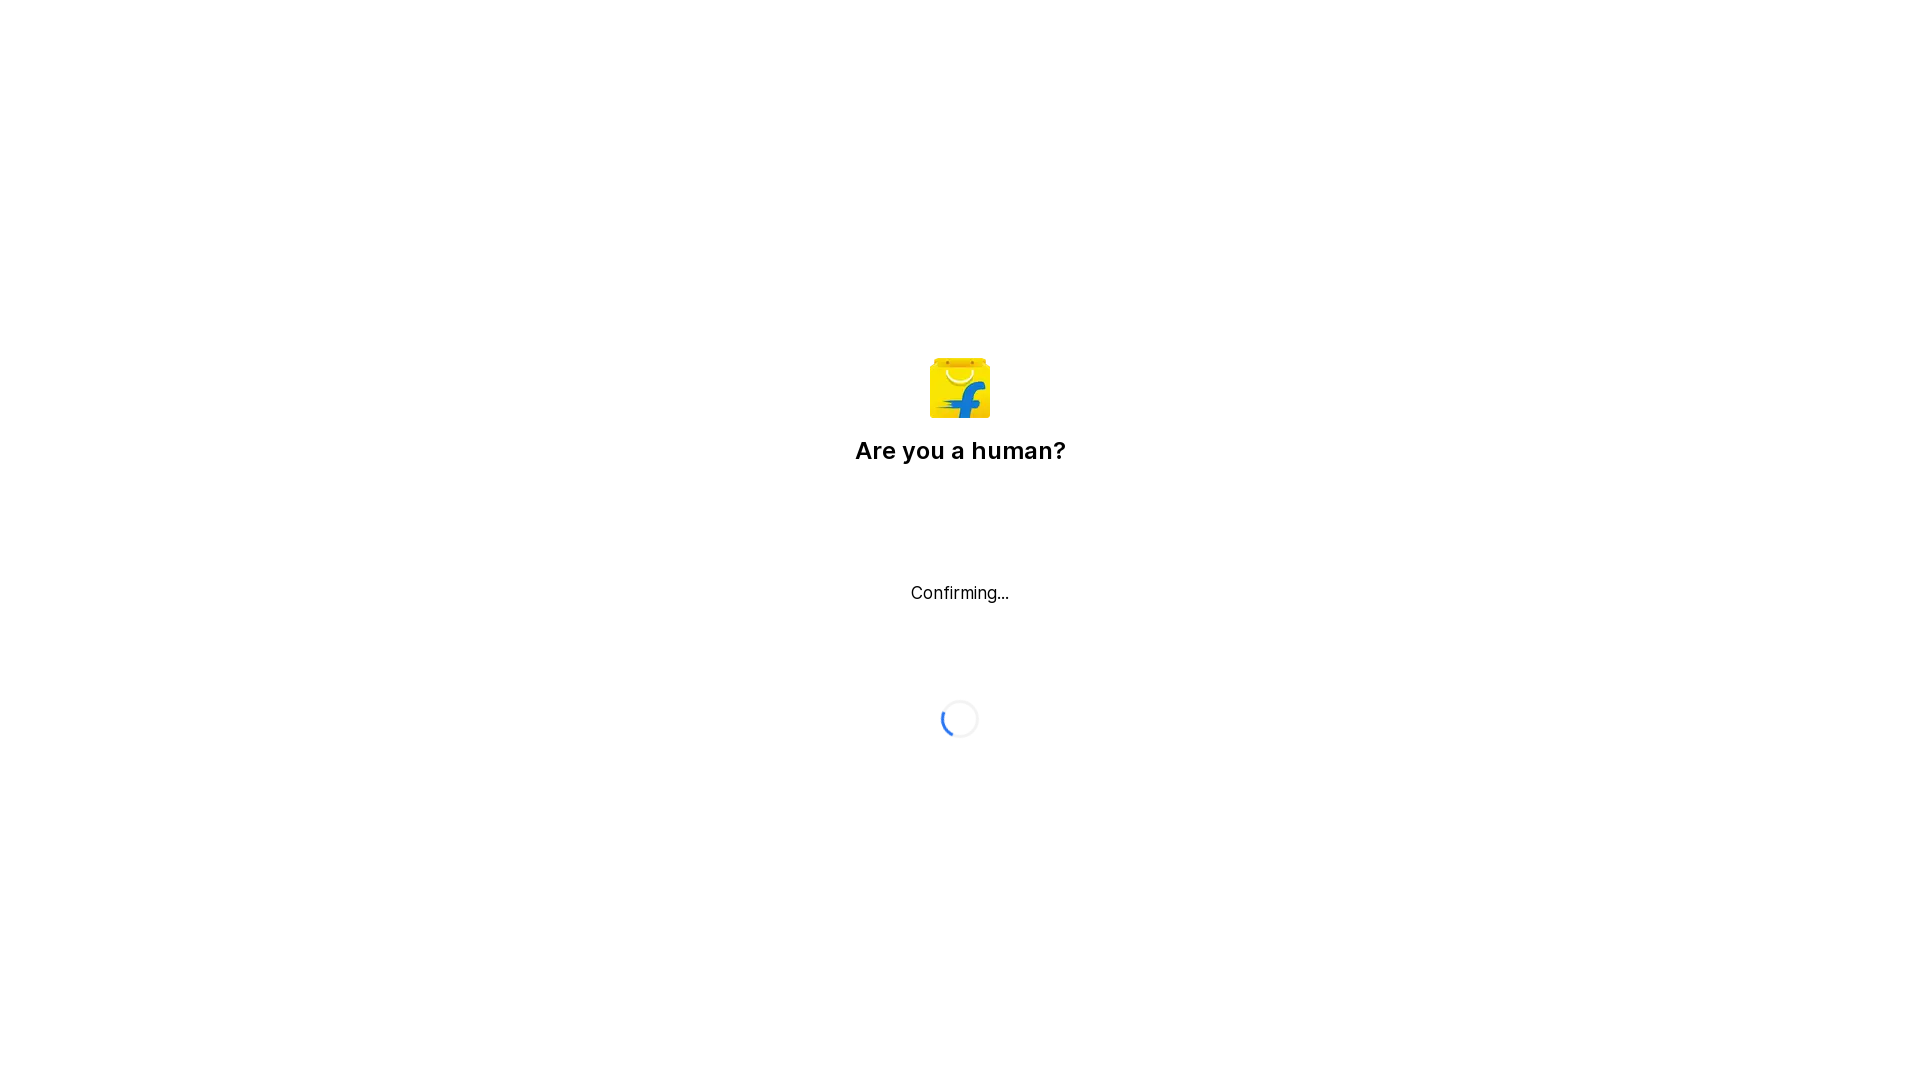

Navigated to Redbus website
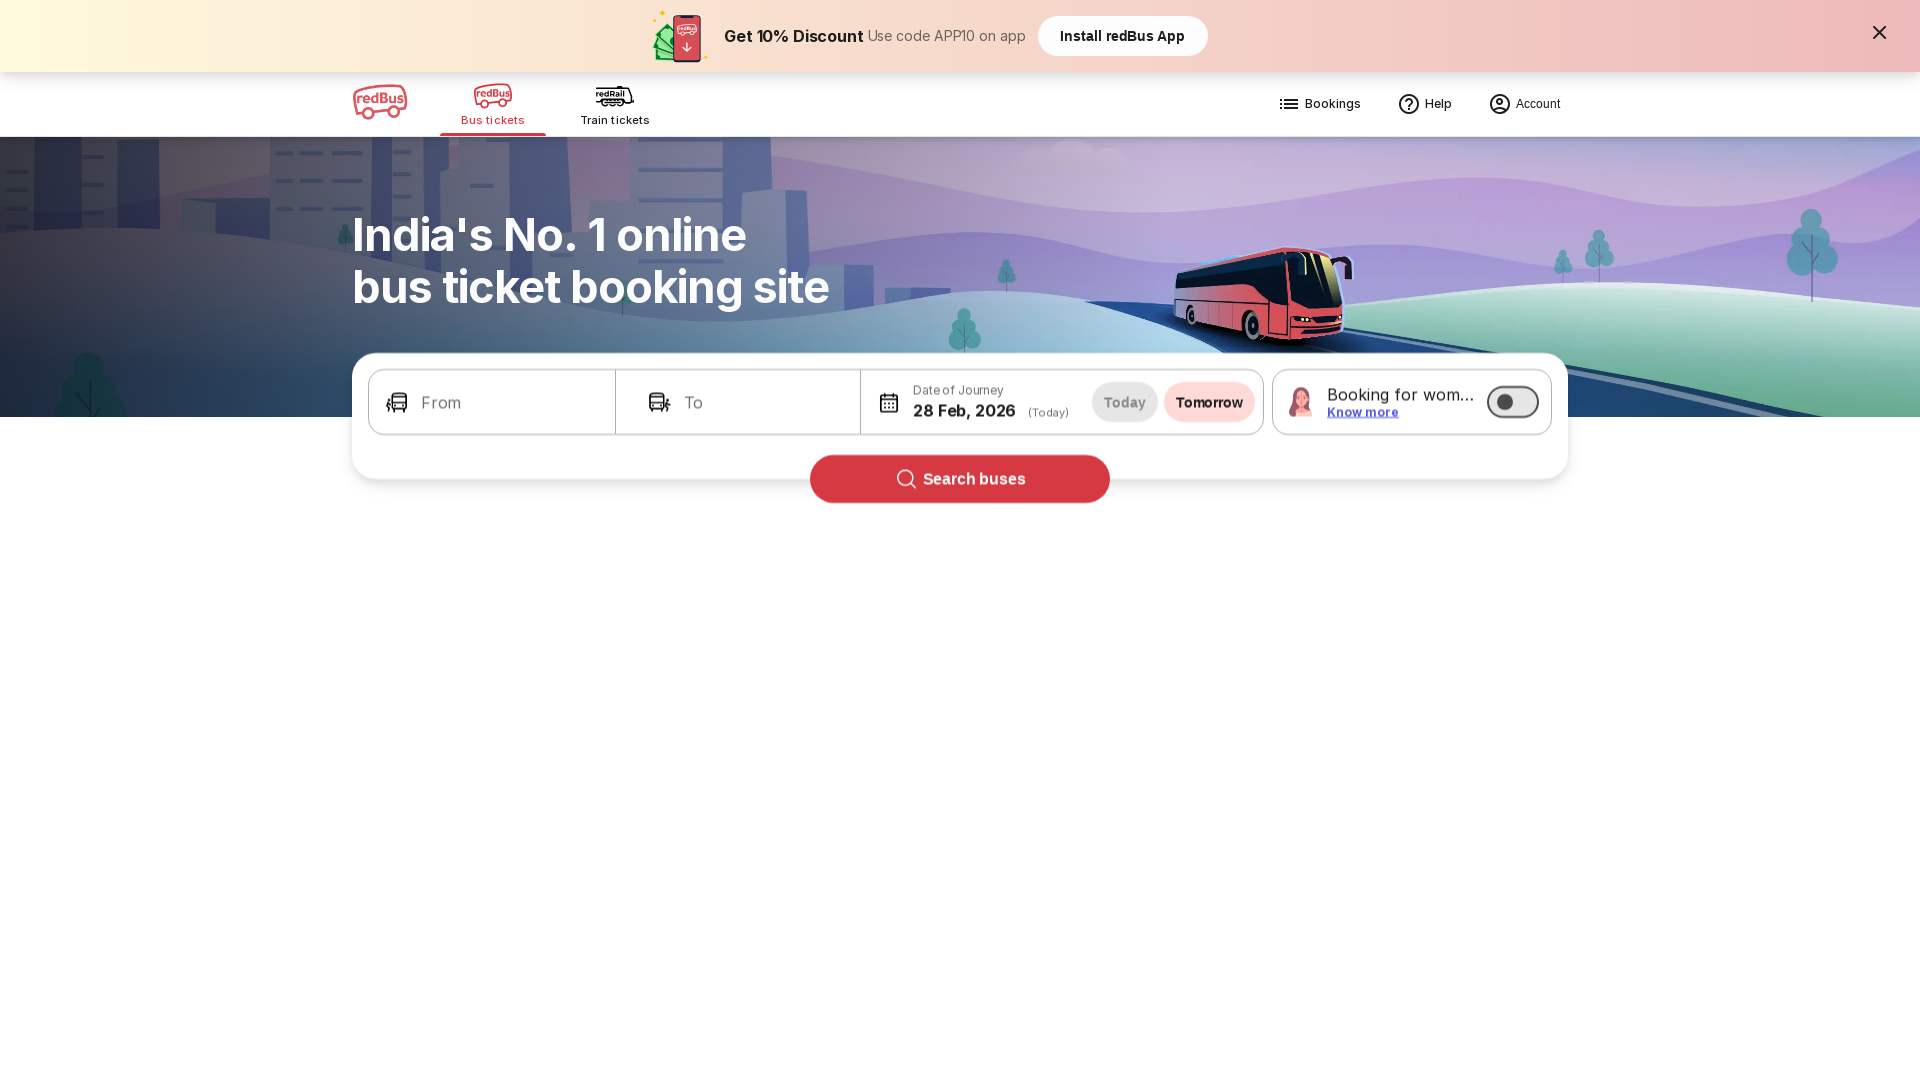

Retrieved current URL: https://www.redbus.in/
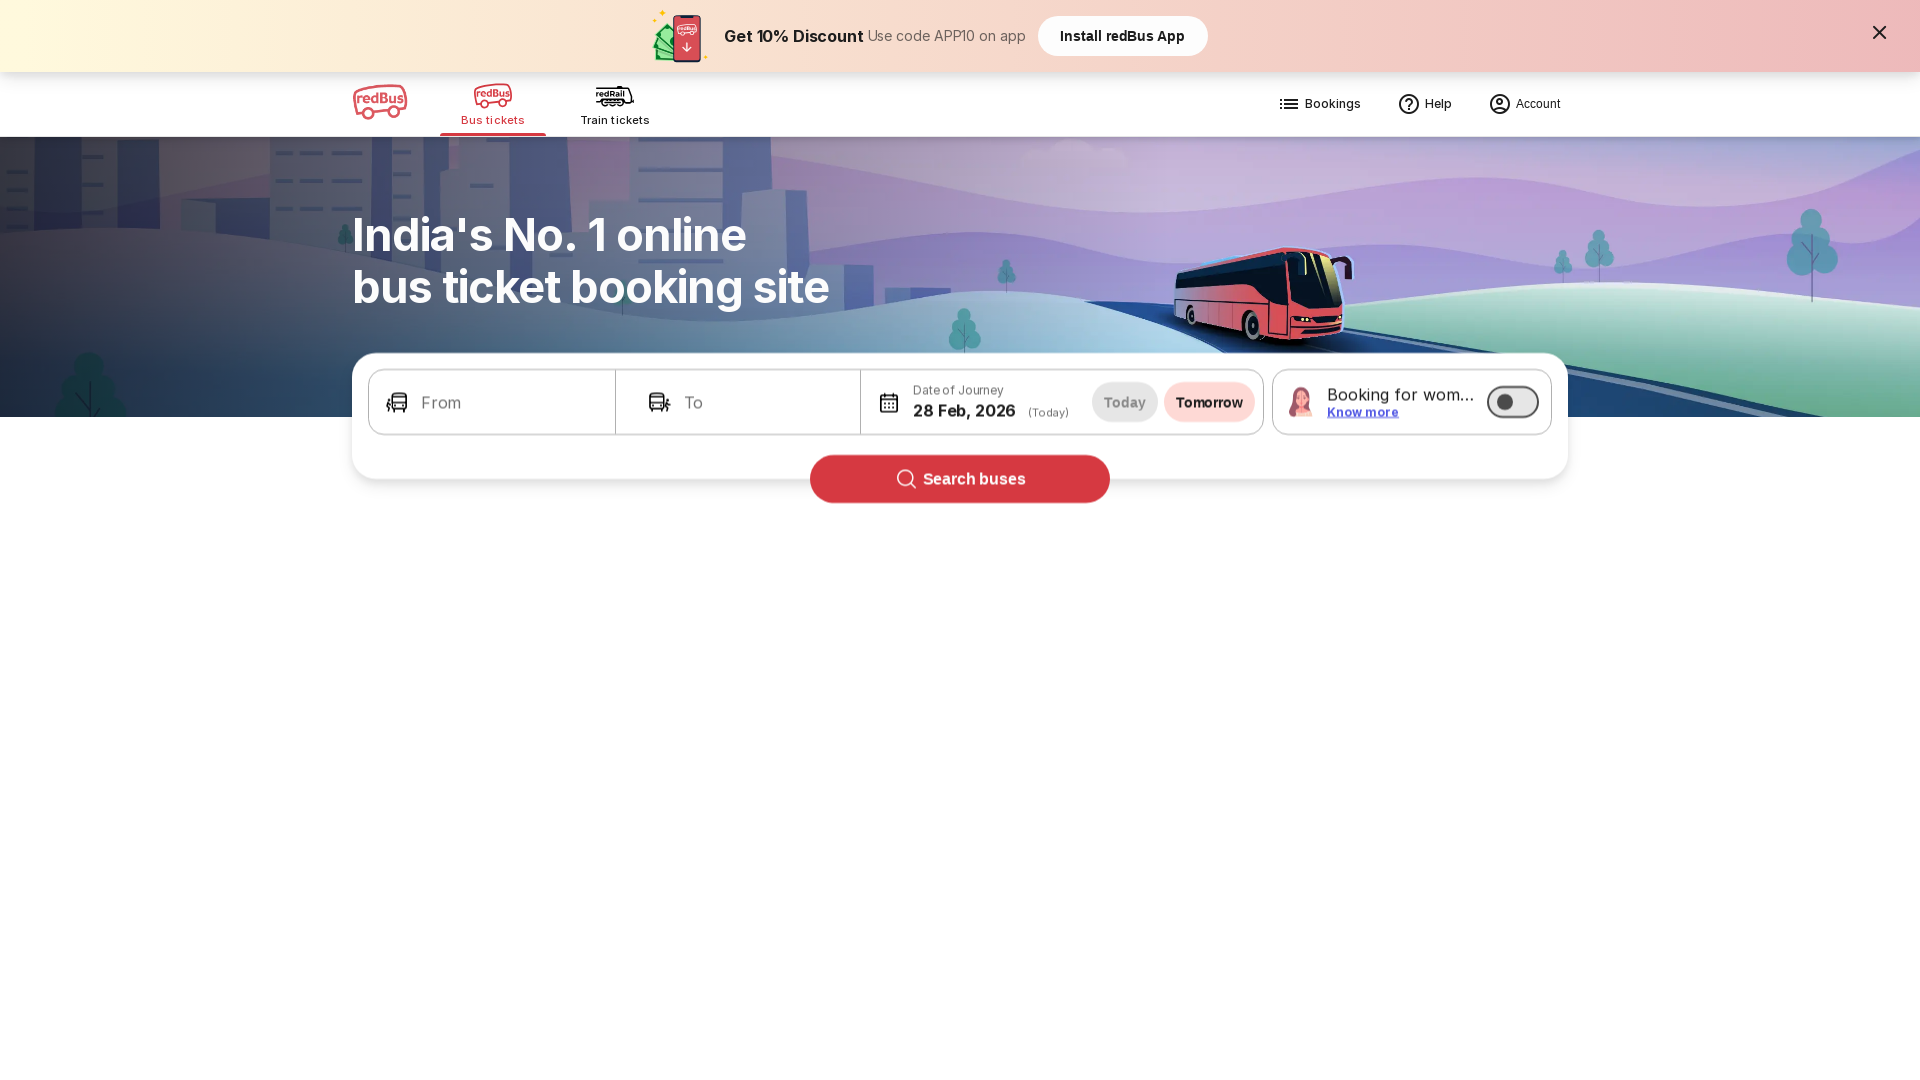

Navigated to VCTC Pune contact page
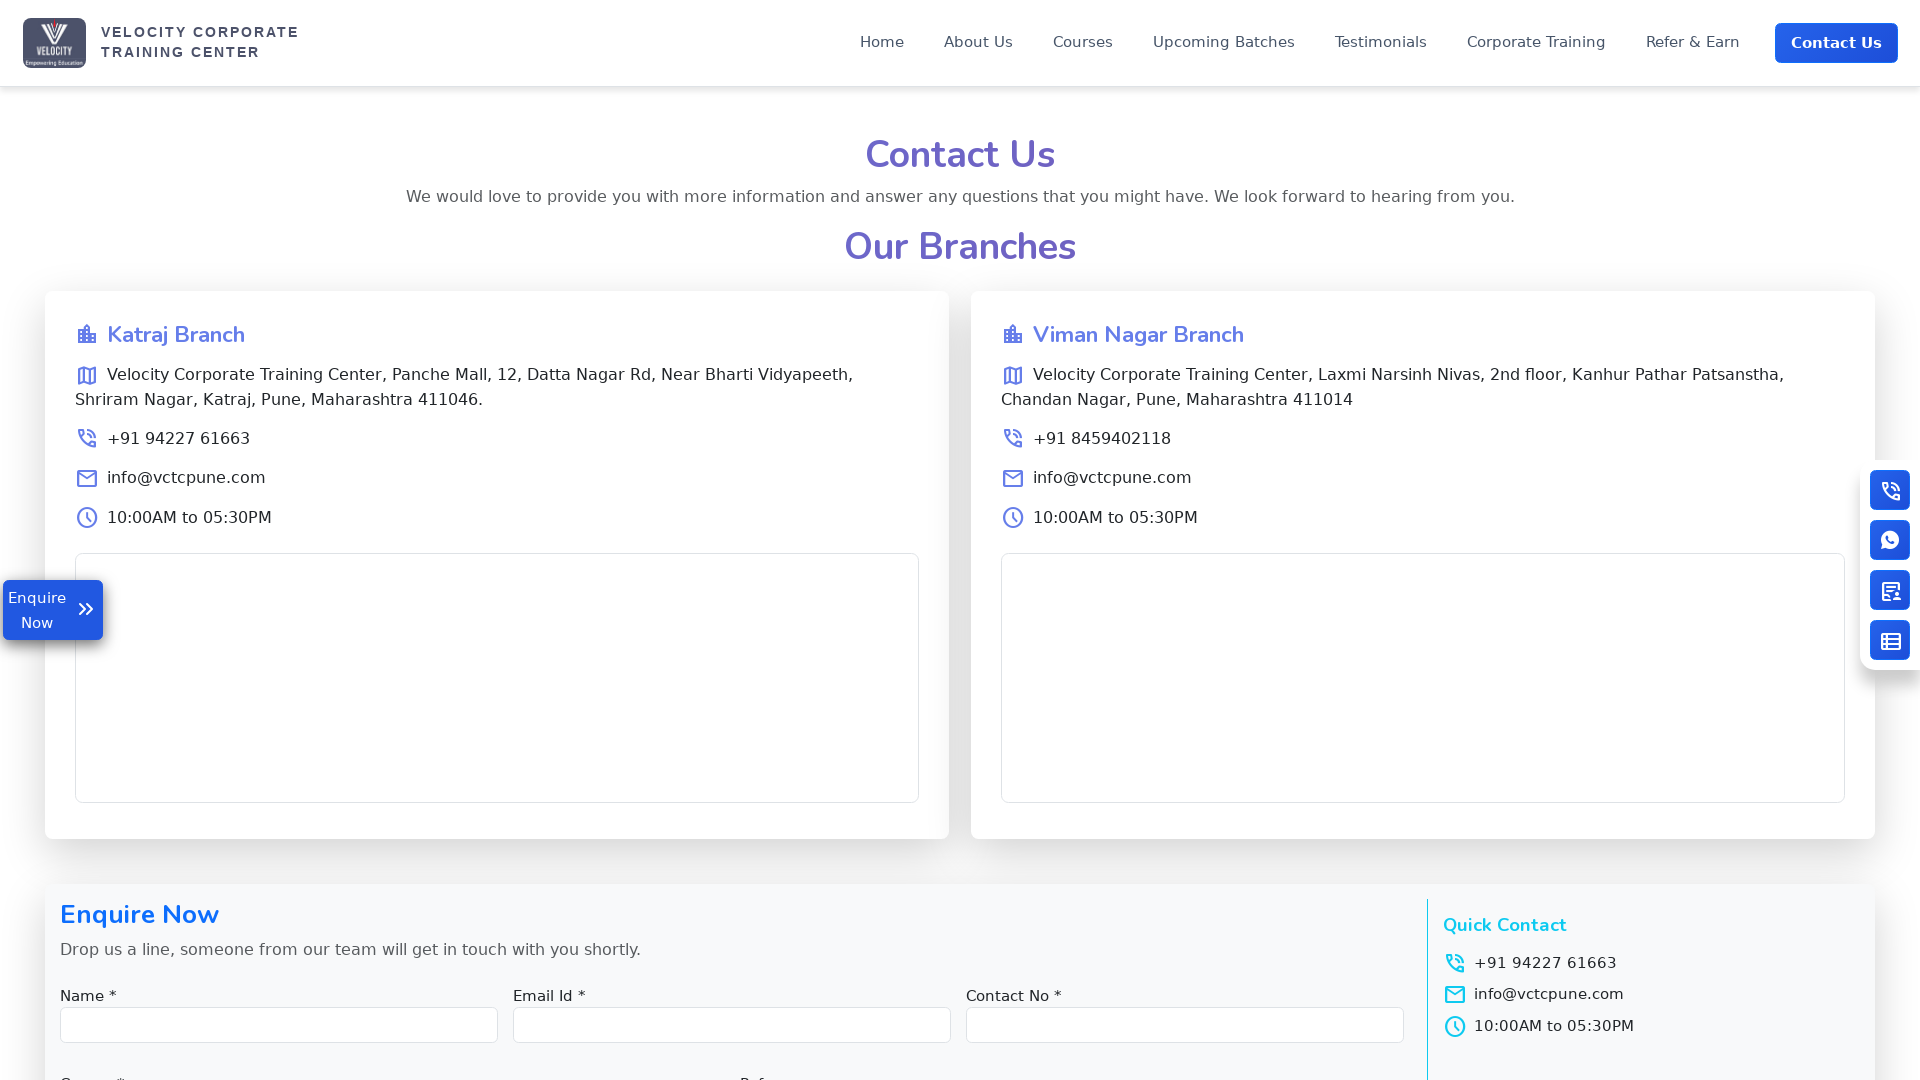

Retrieved page title: VCTC Pune – IT Training Institute
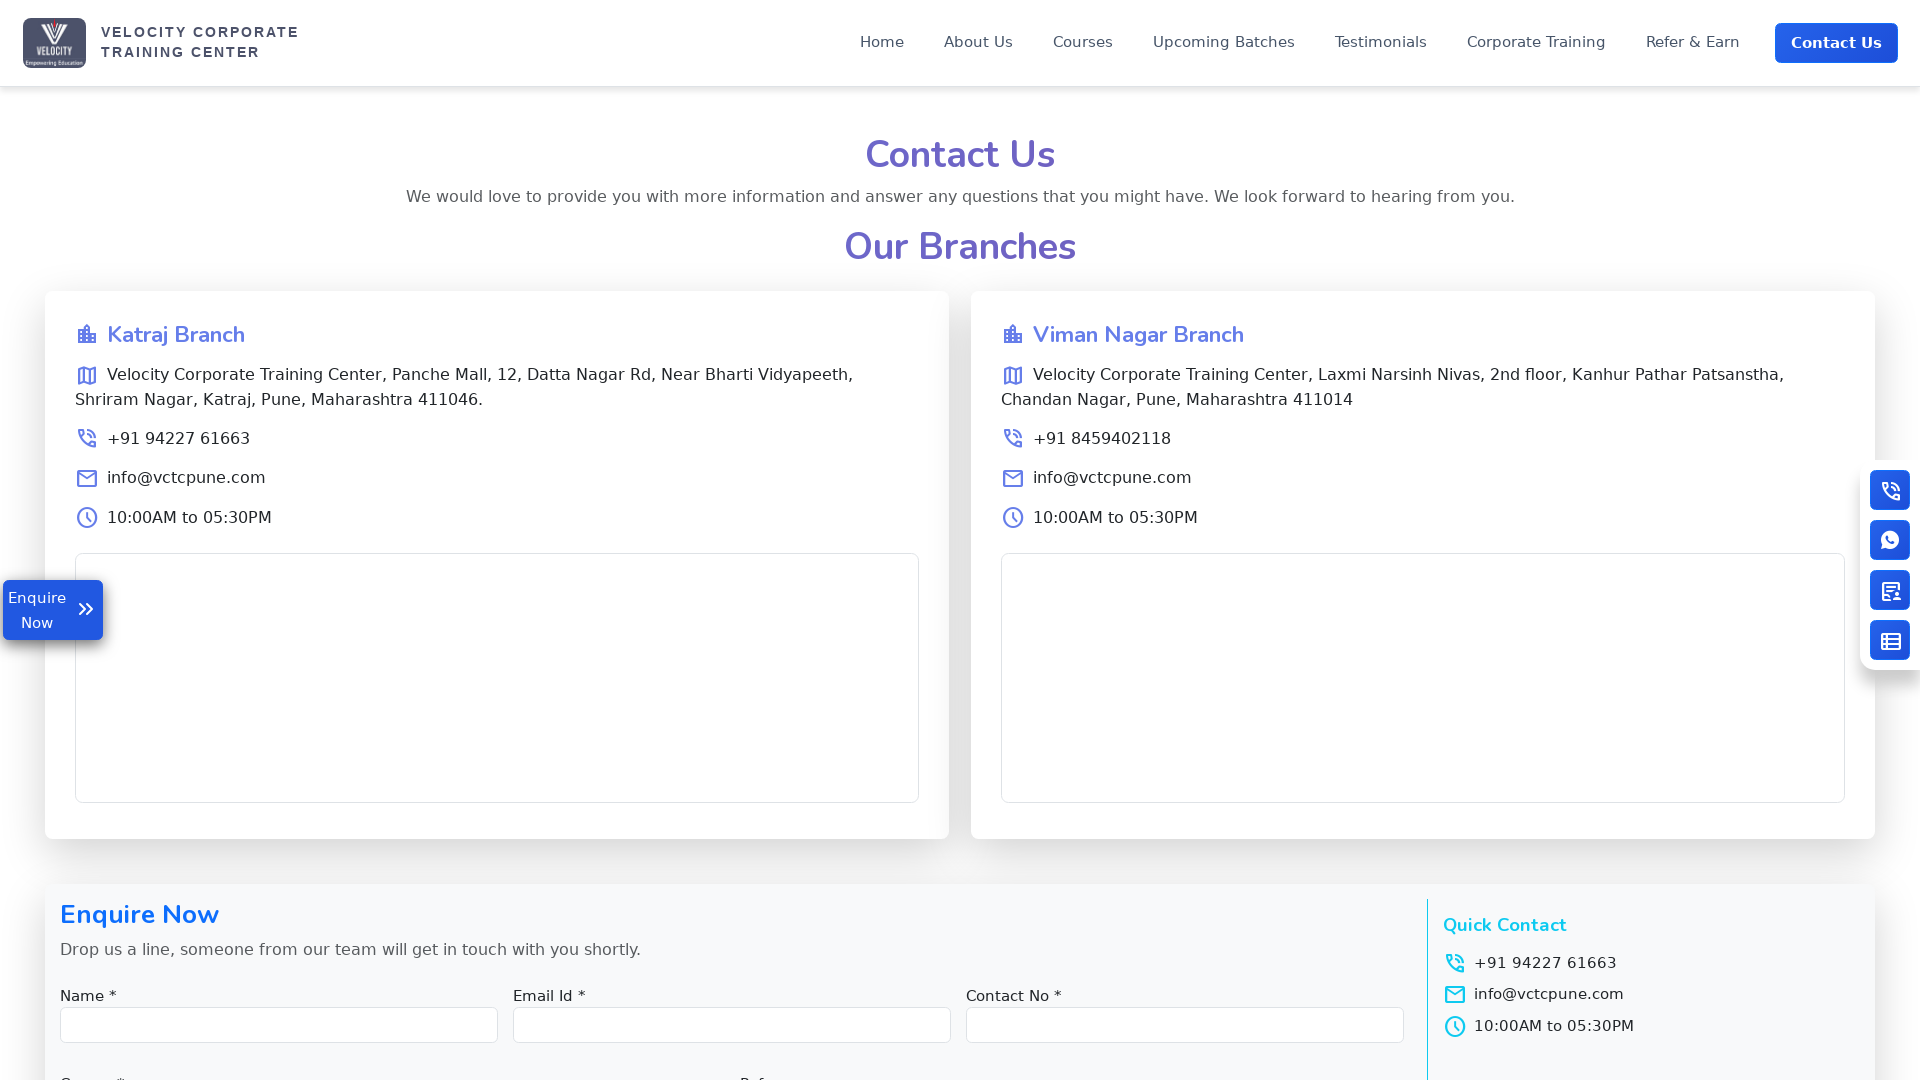

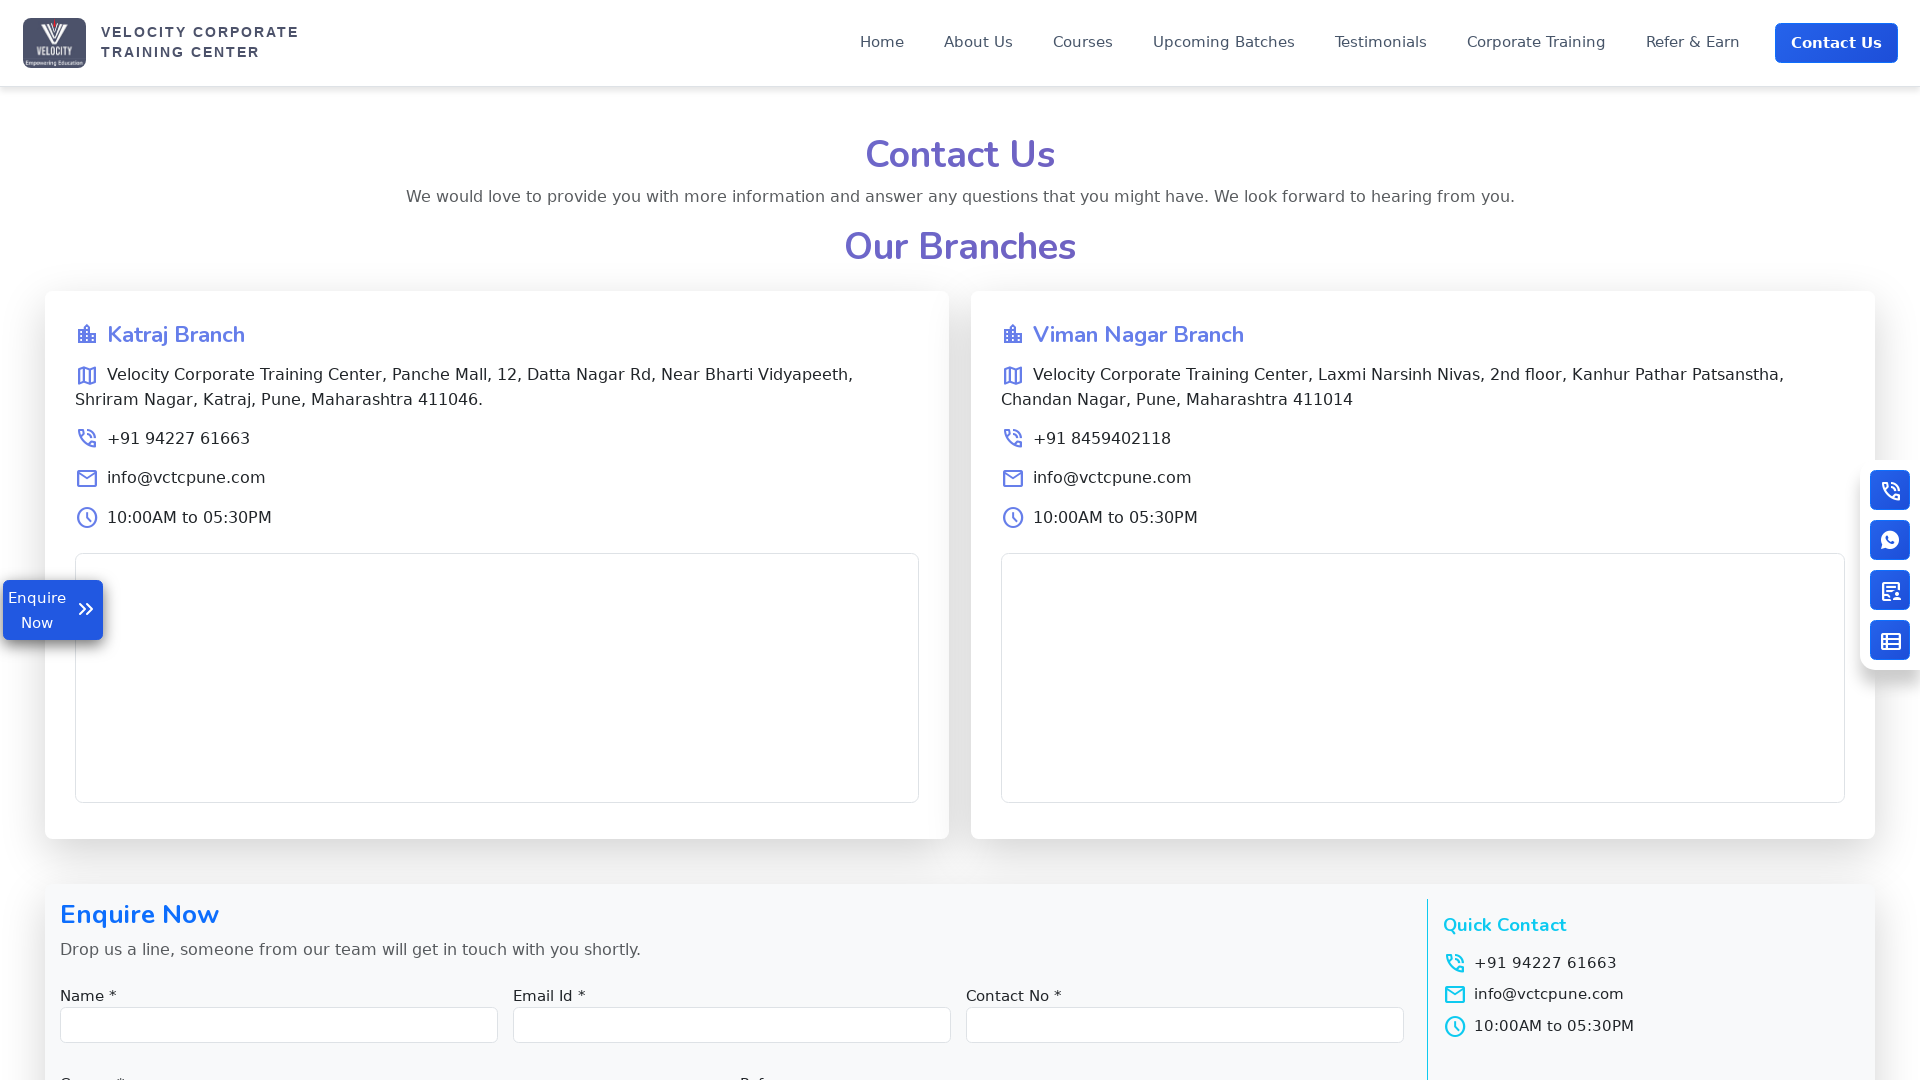